Tests browser navigation functionality by clicking a link, then using back, forward, and refresh navigation commands on the Selenium website

Starting URL: https://selenium.dev

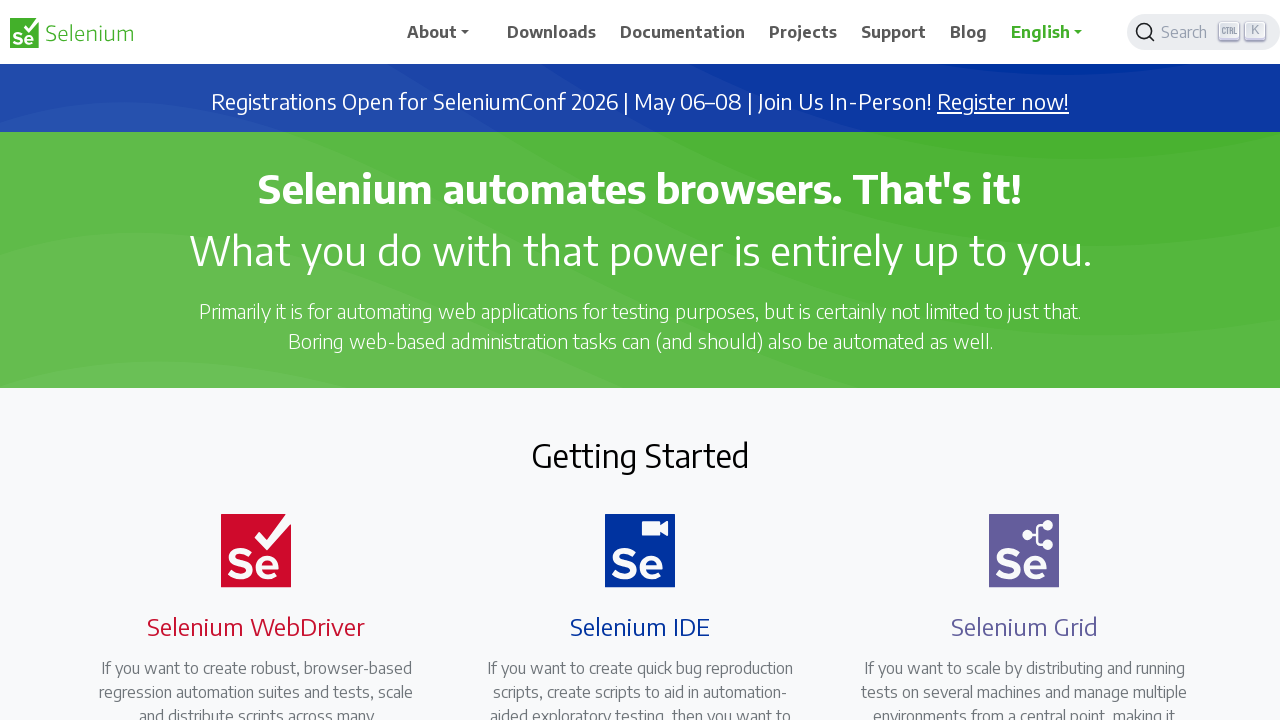

Clicked on Downloads link at (552, 32) on xpath=//a//span[text()='Downloads']
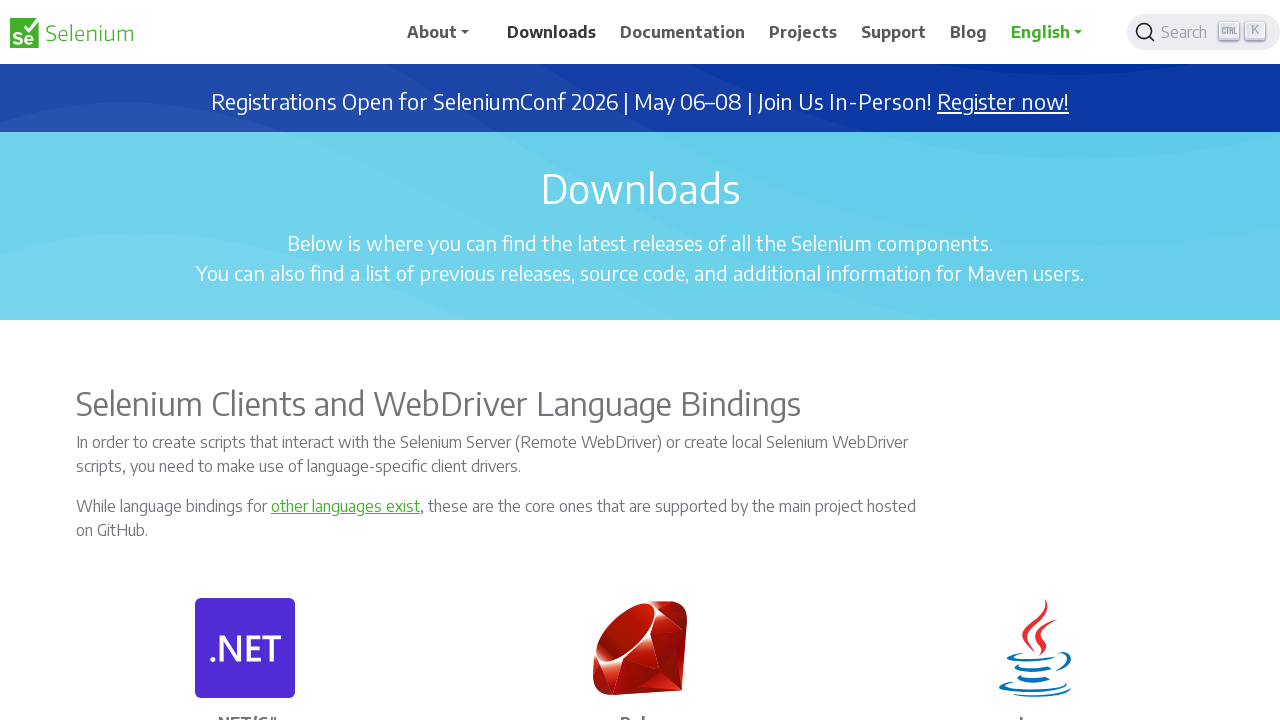

Navigated back to previous page
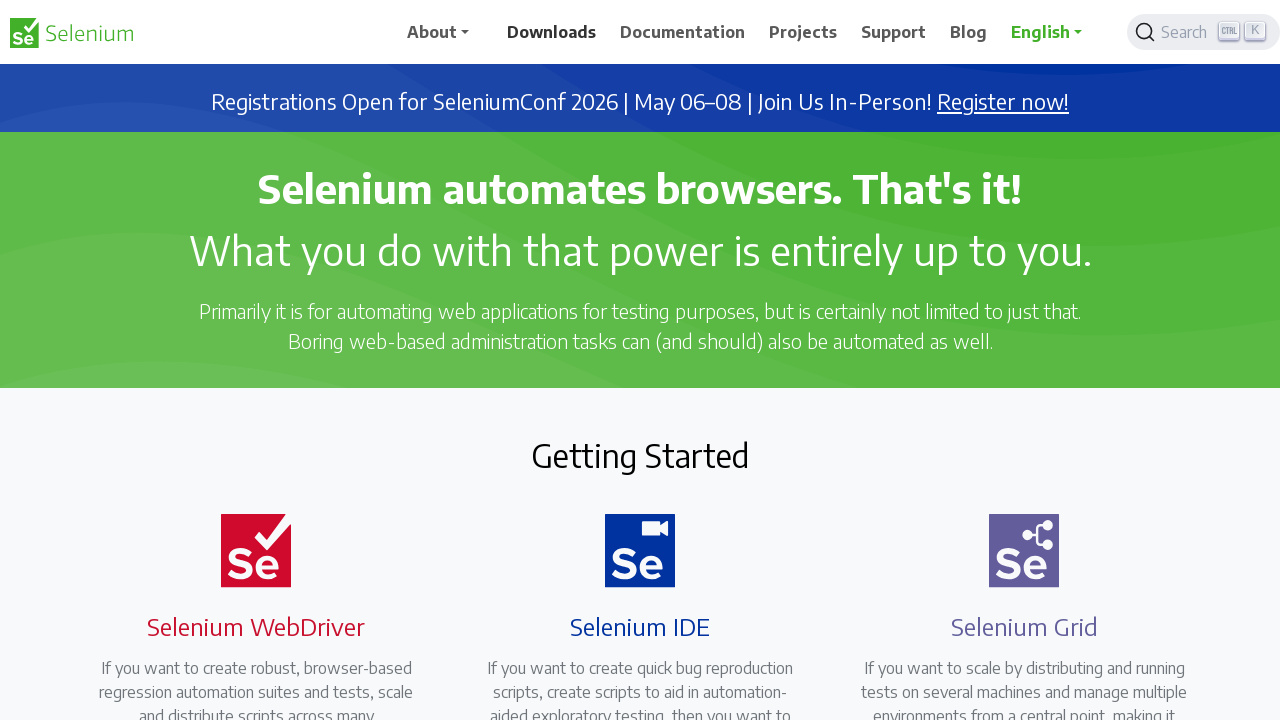

Navigated forward to Downloads page
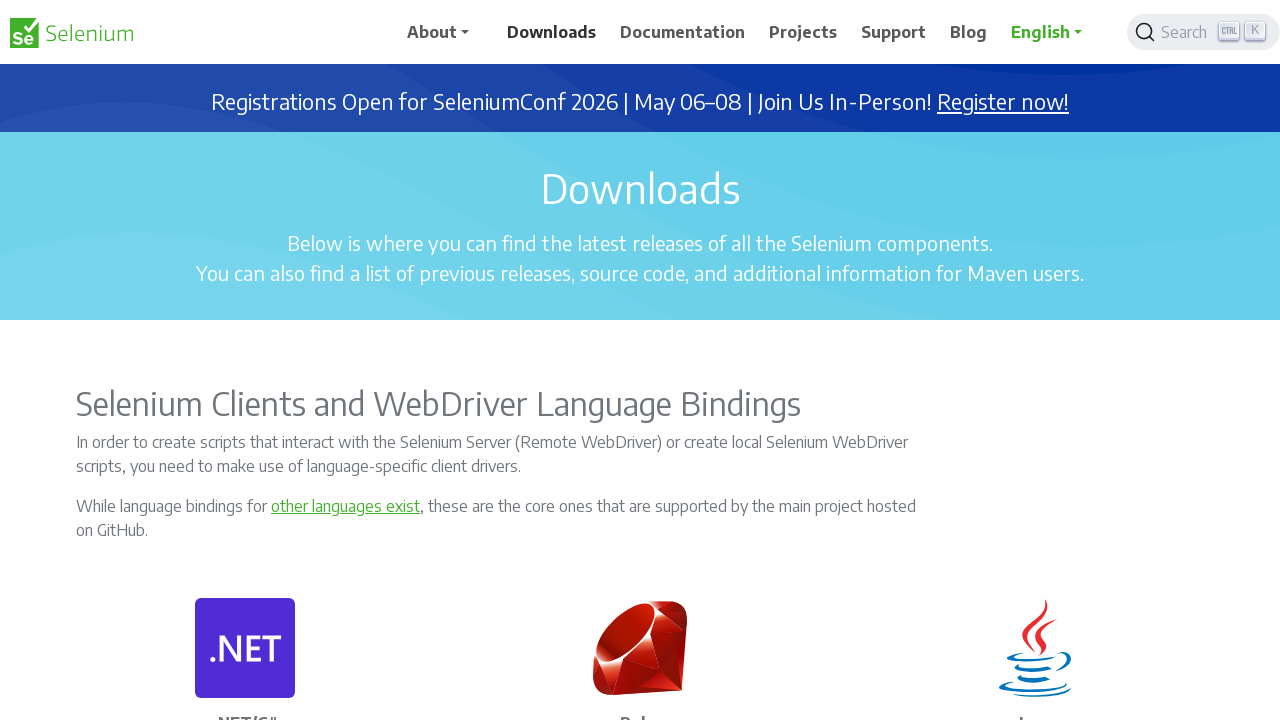

Navigated back again
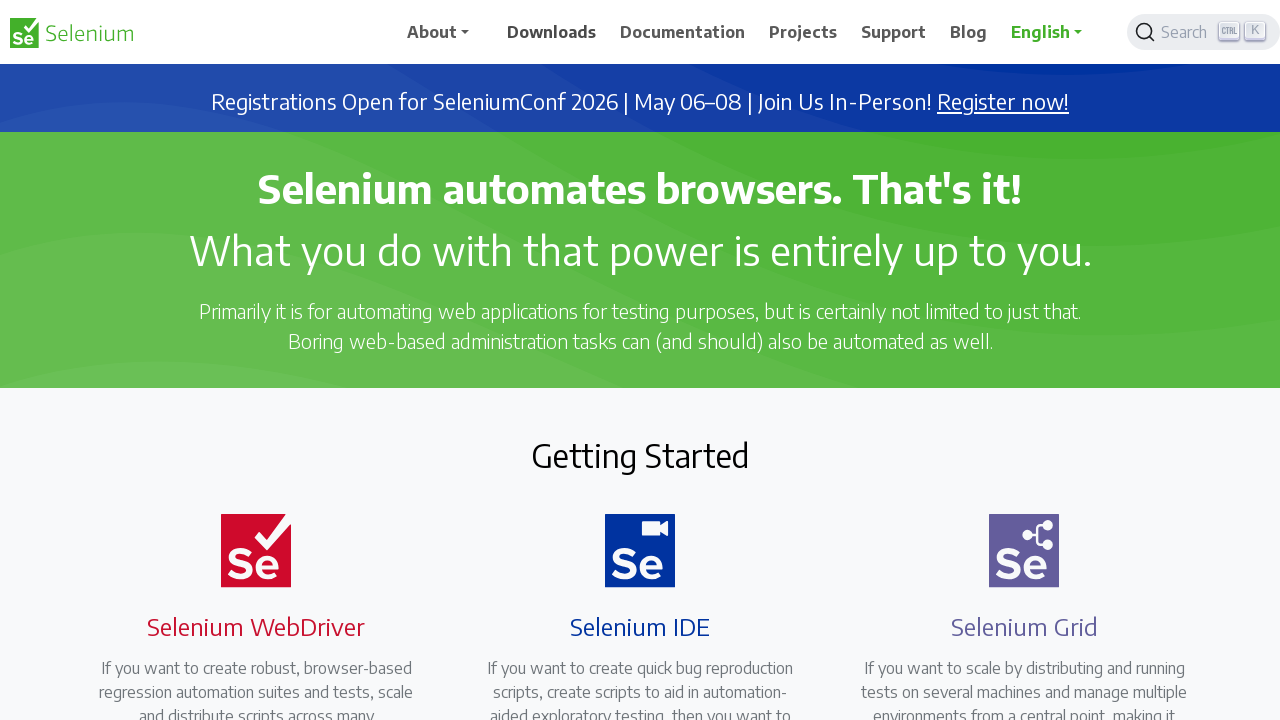

Refreshed the current page
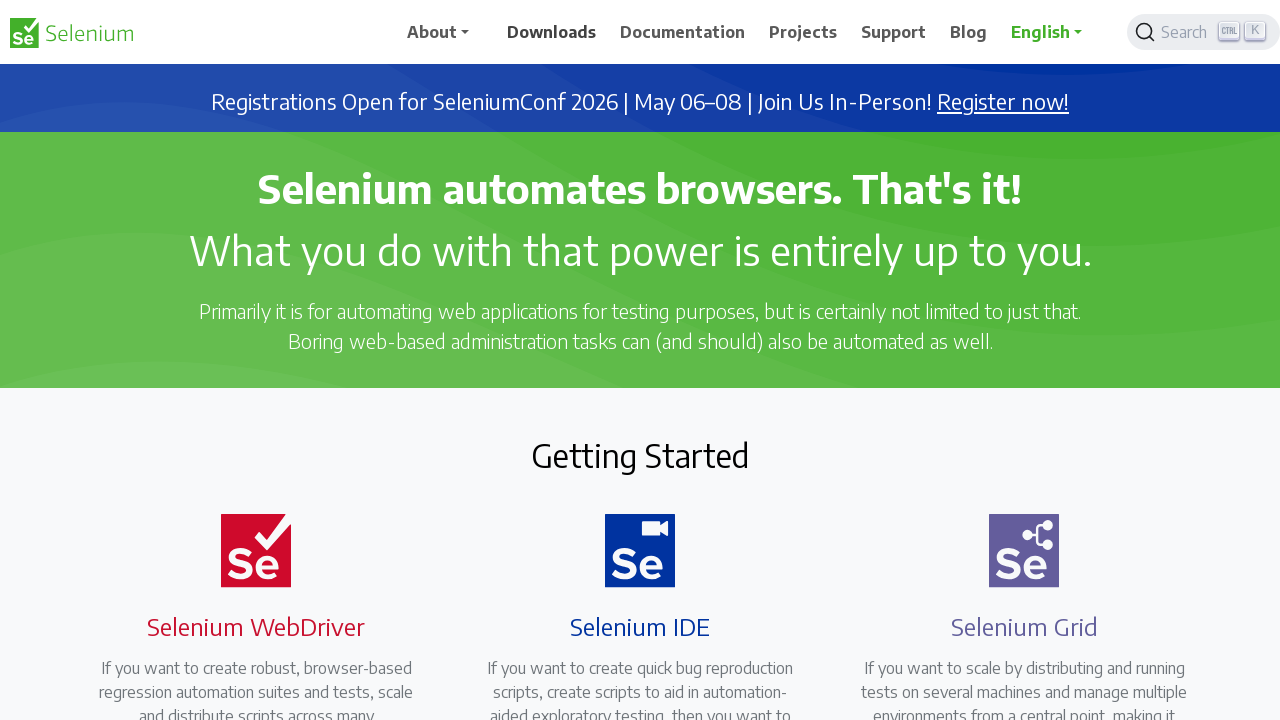

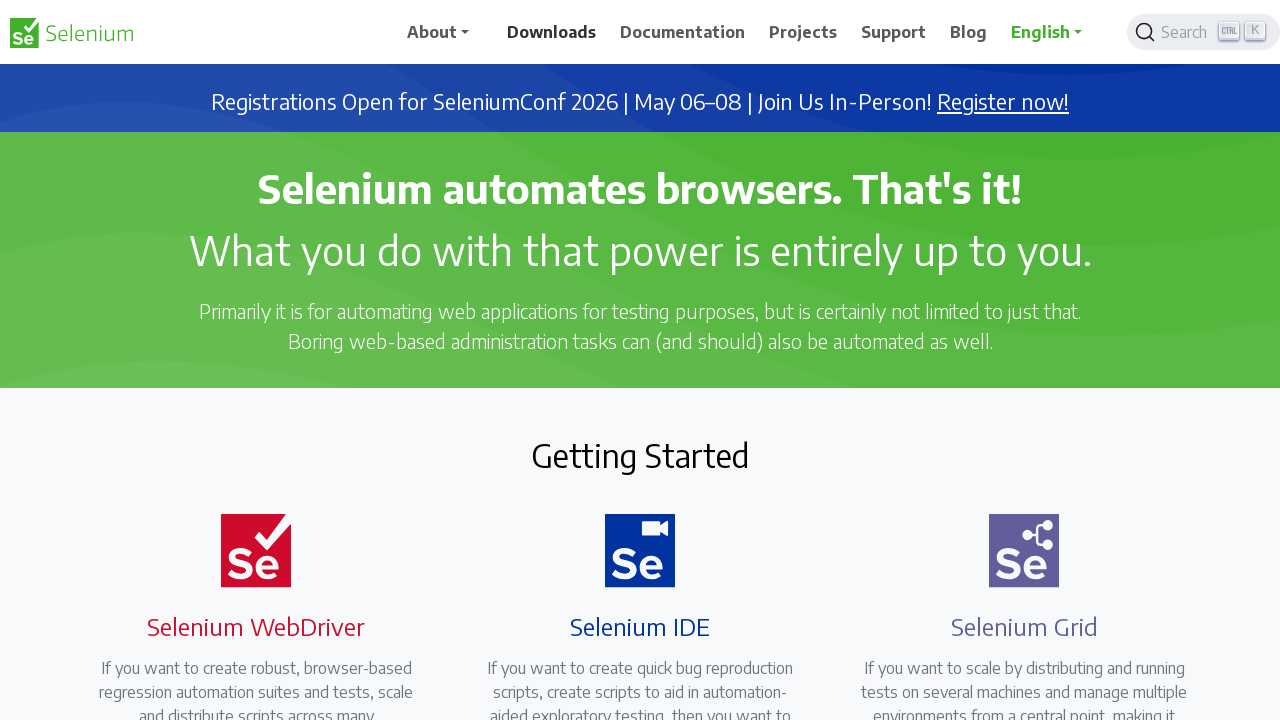